Tests that elements display correctly on desktop viewport by setting a large viewport size.

Starting URL: https://demoqa.com

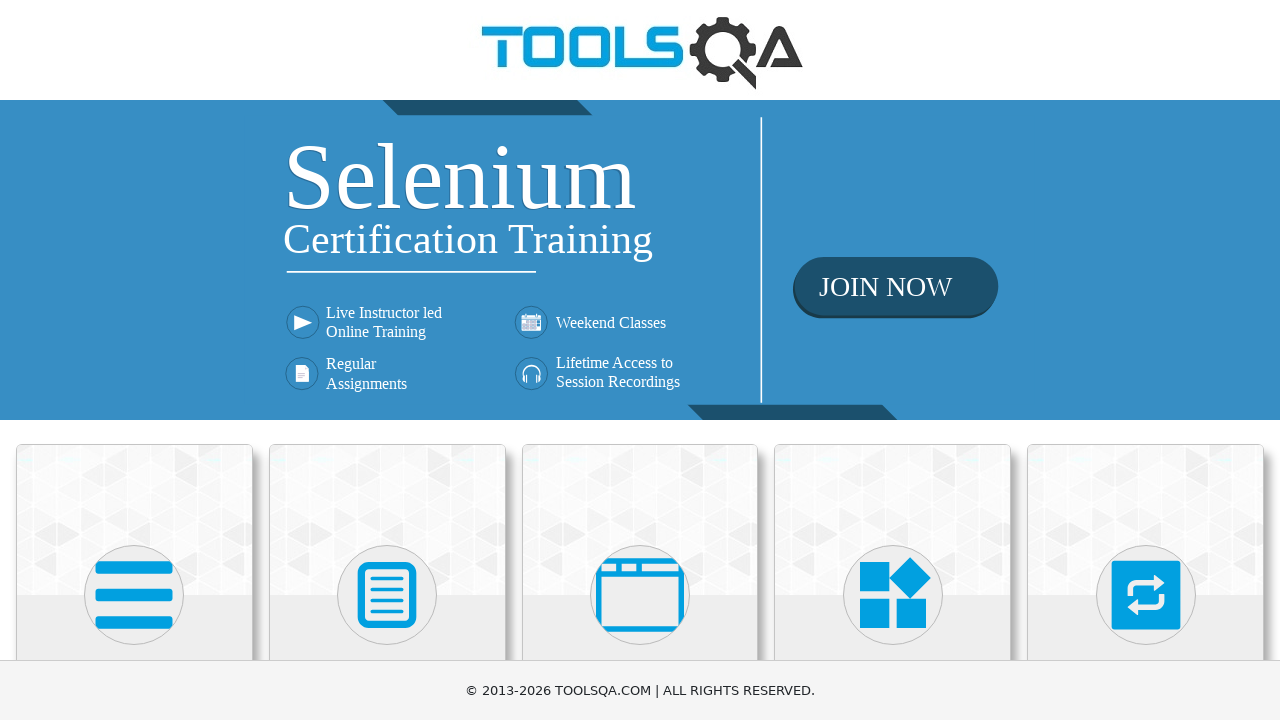

Set viewport to desktop size (1920x1080)
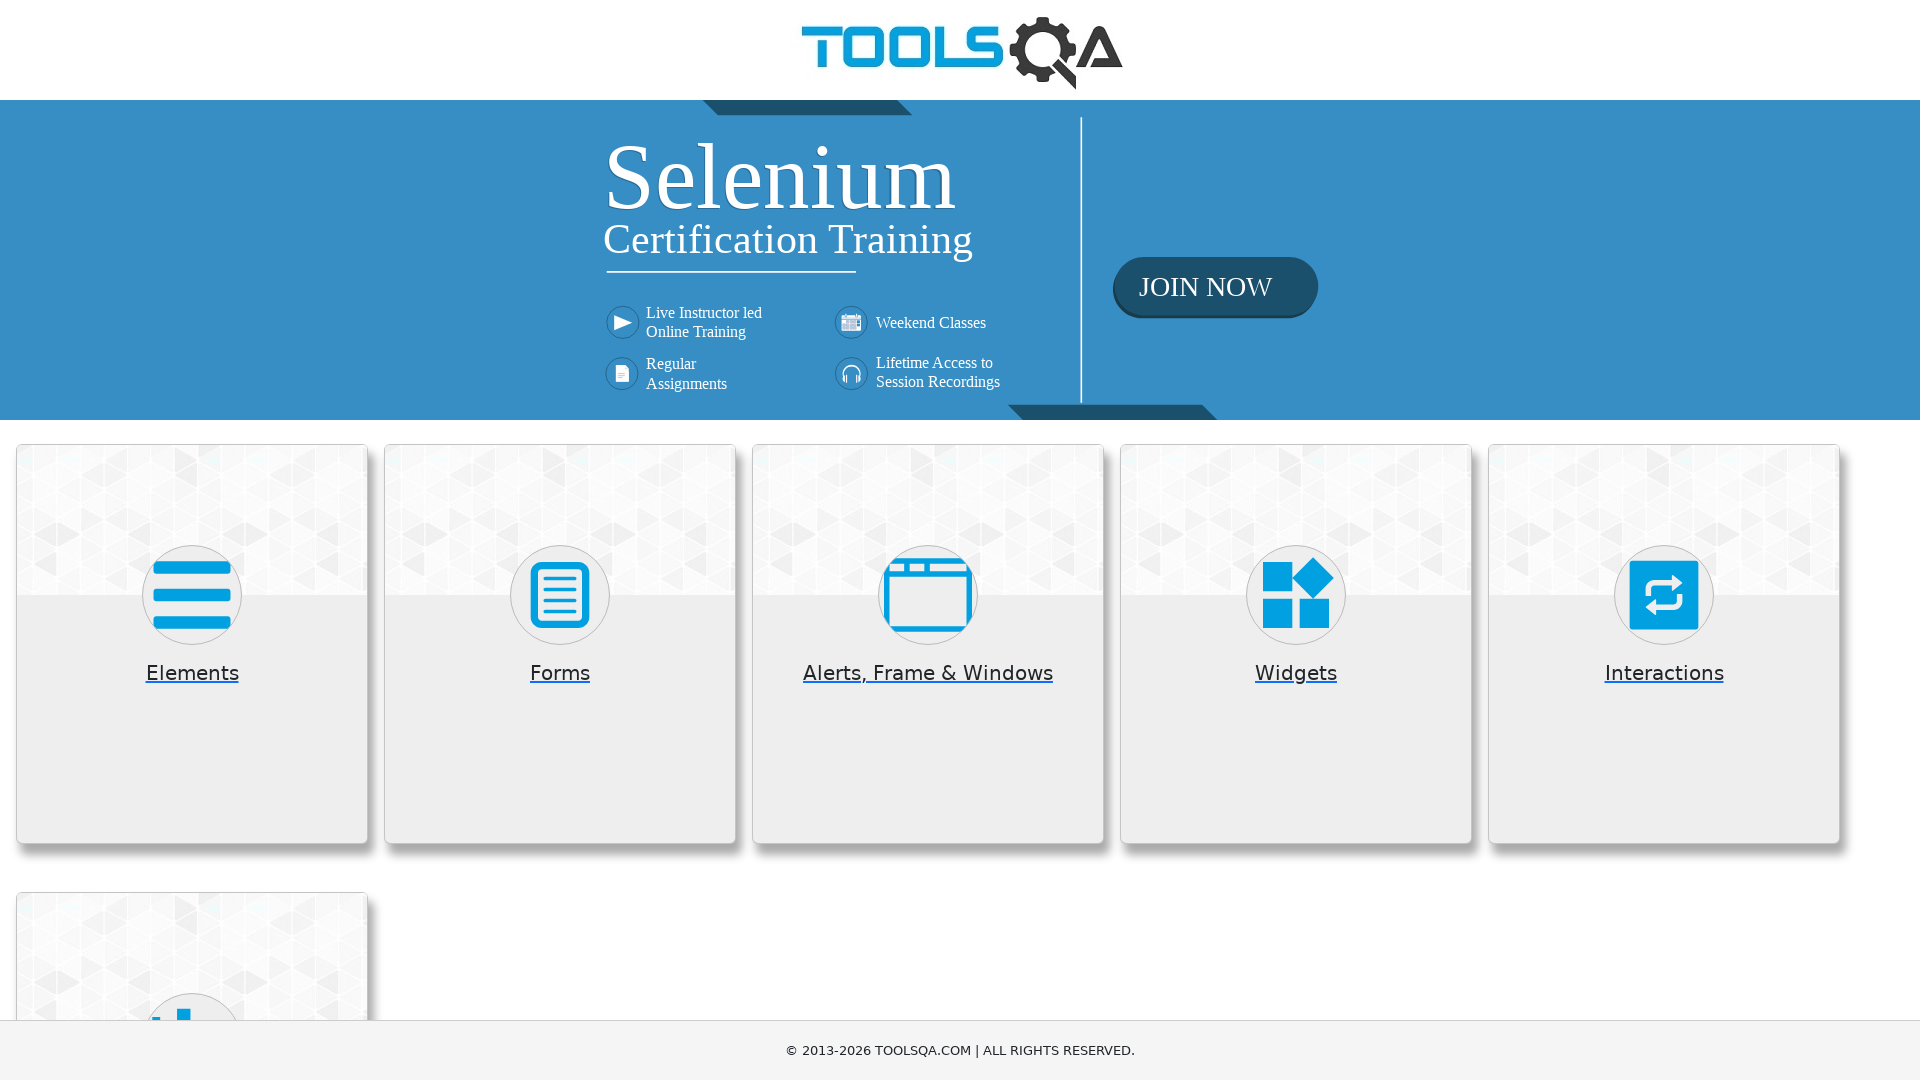

Clicked Elements category at (192, 673) on text=Elements
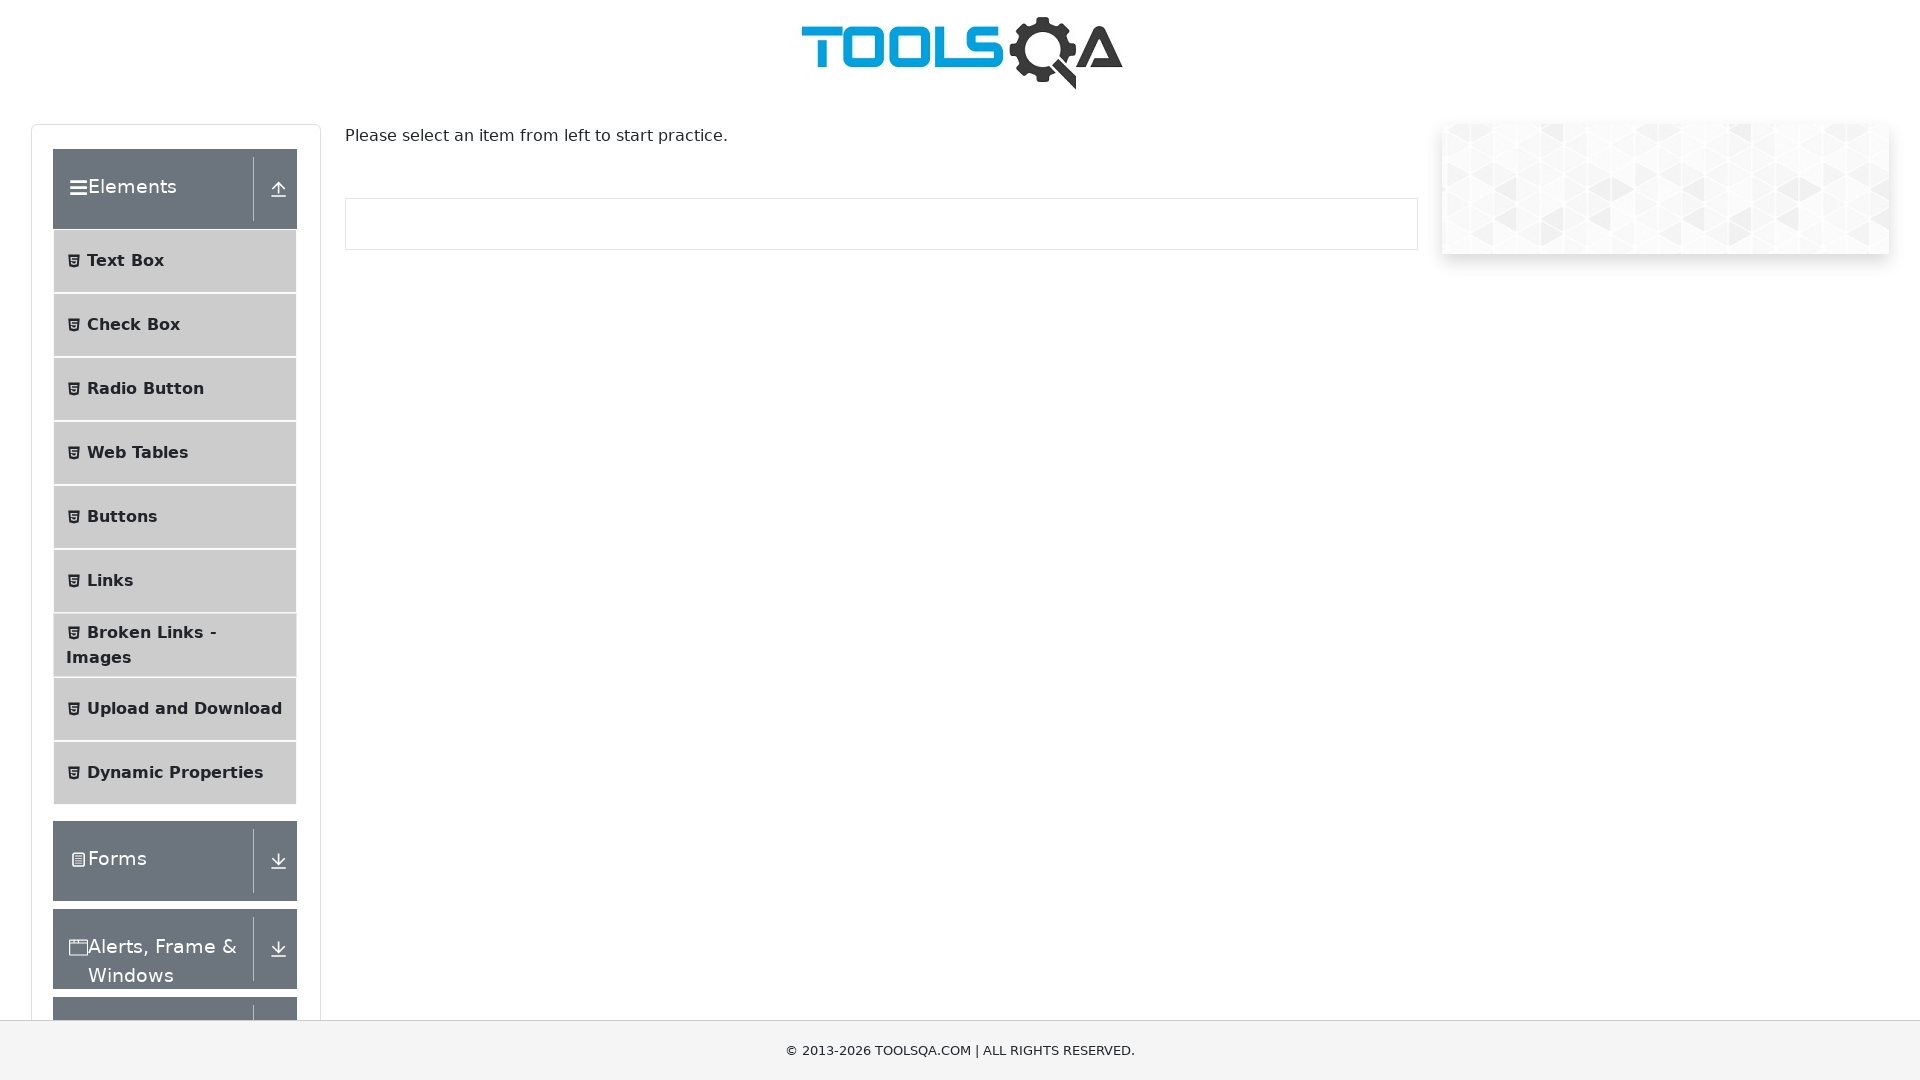

Waited for Elements page to load
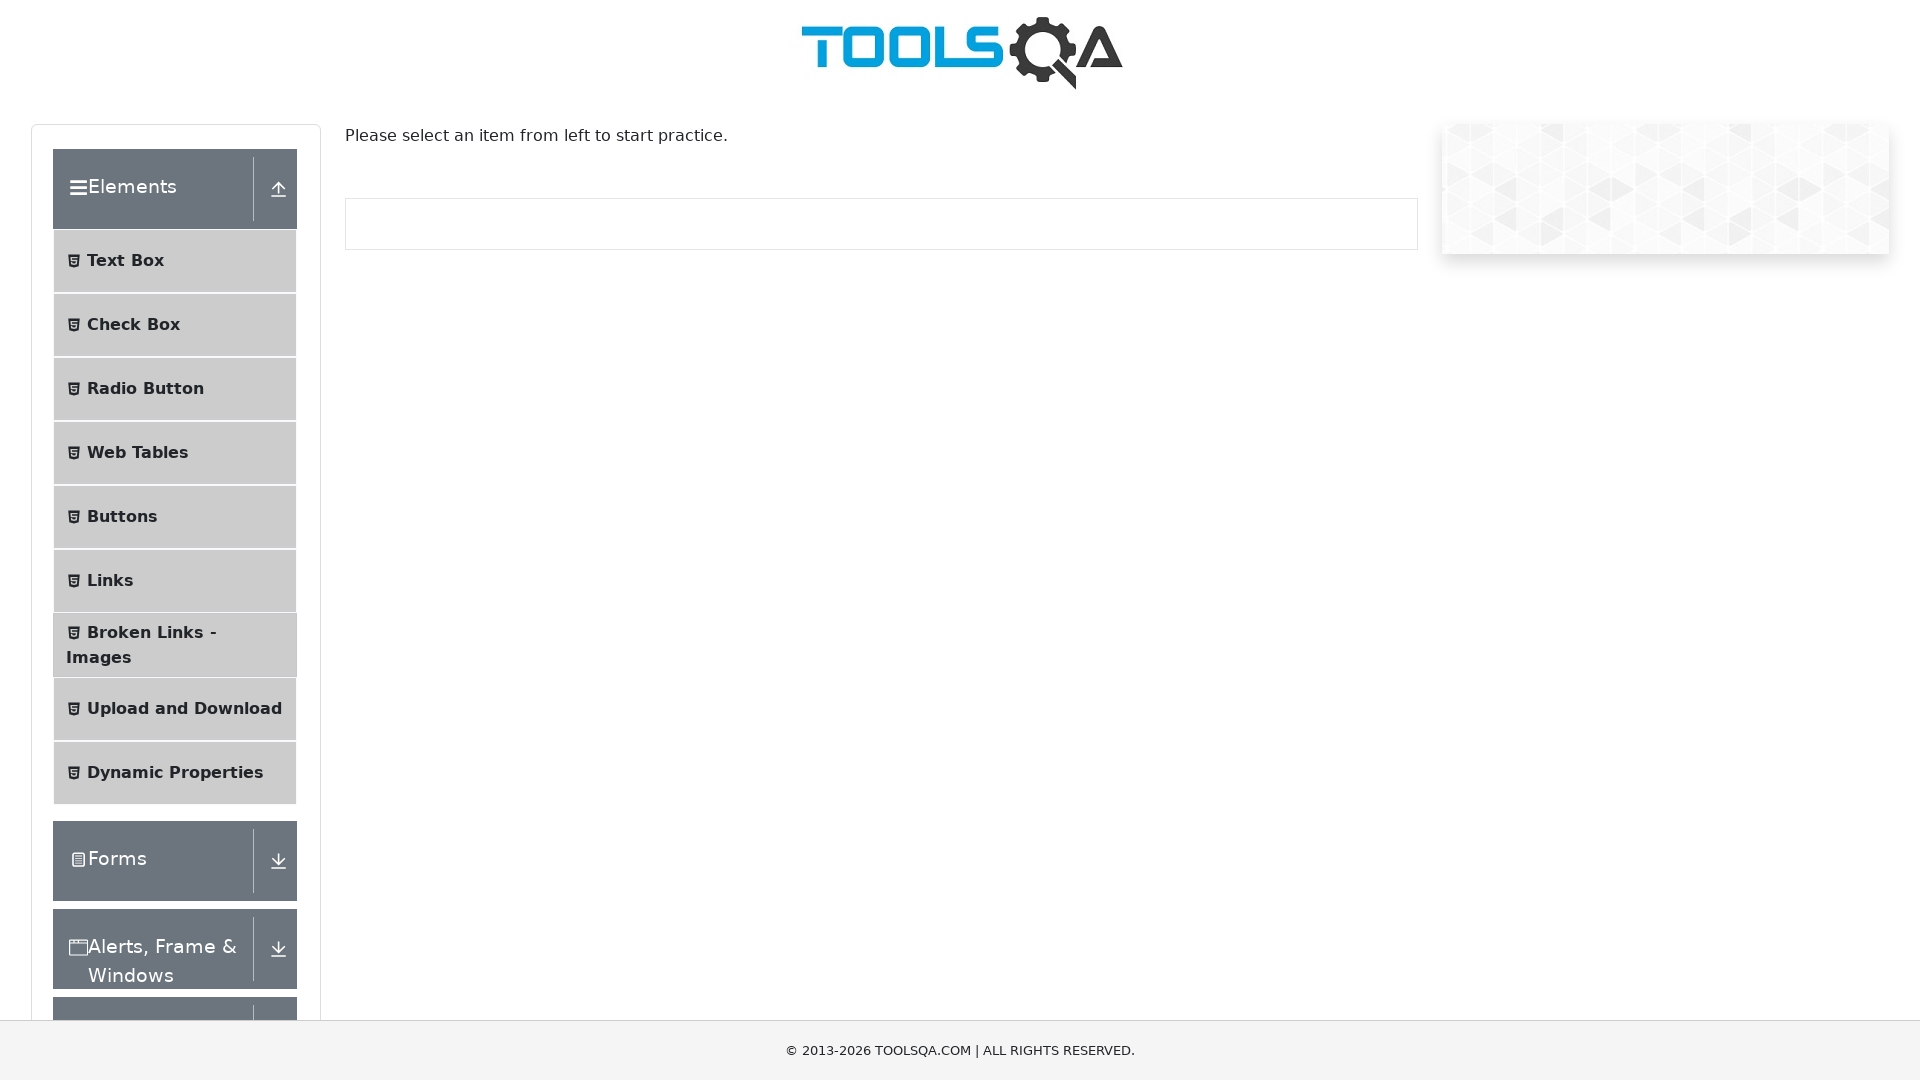

Clicked Text Box option at (126, 261) on span:text("Text Box")
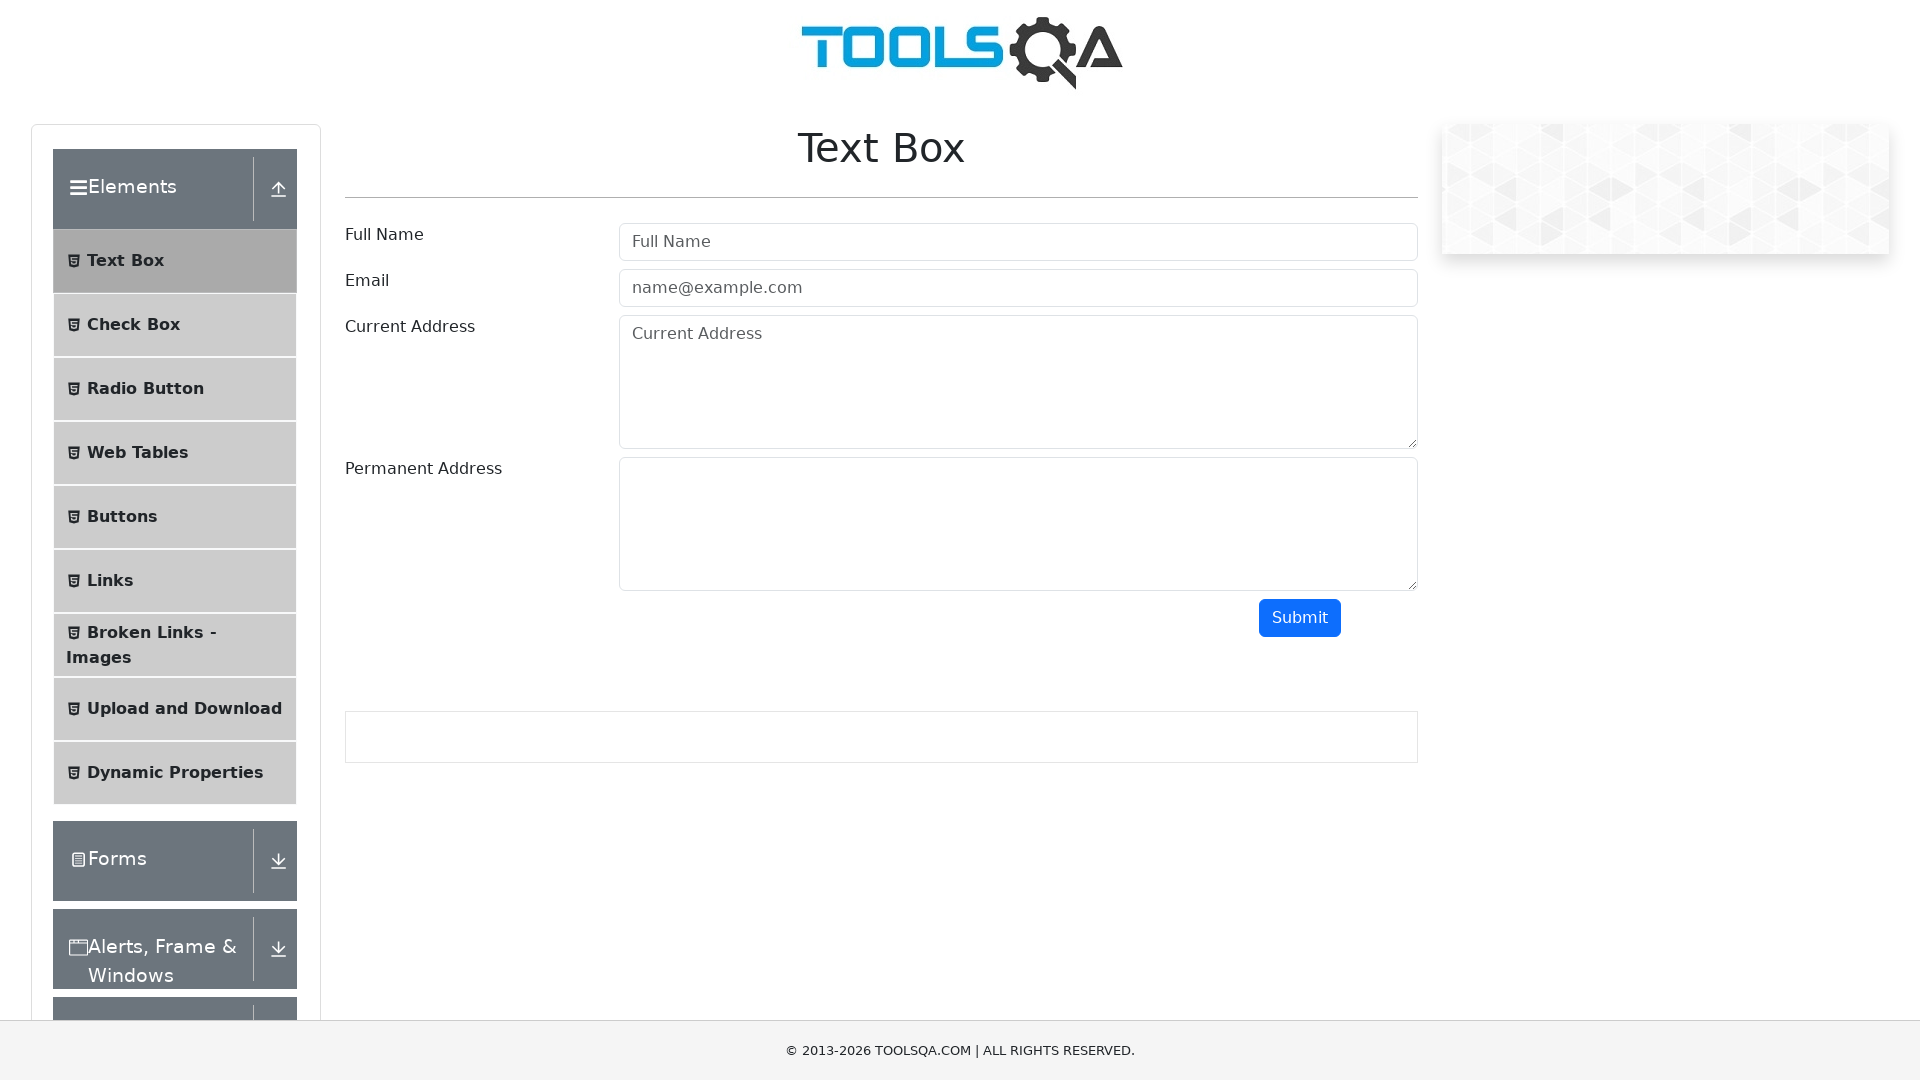

Waited for Text Box page to load
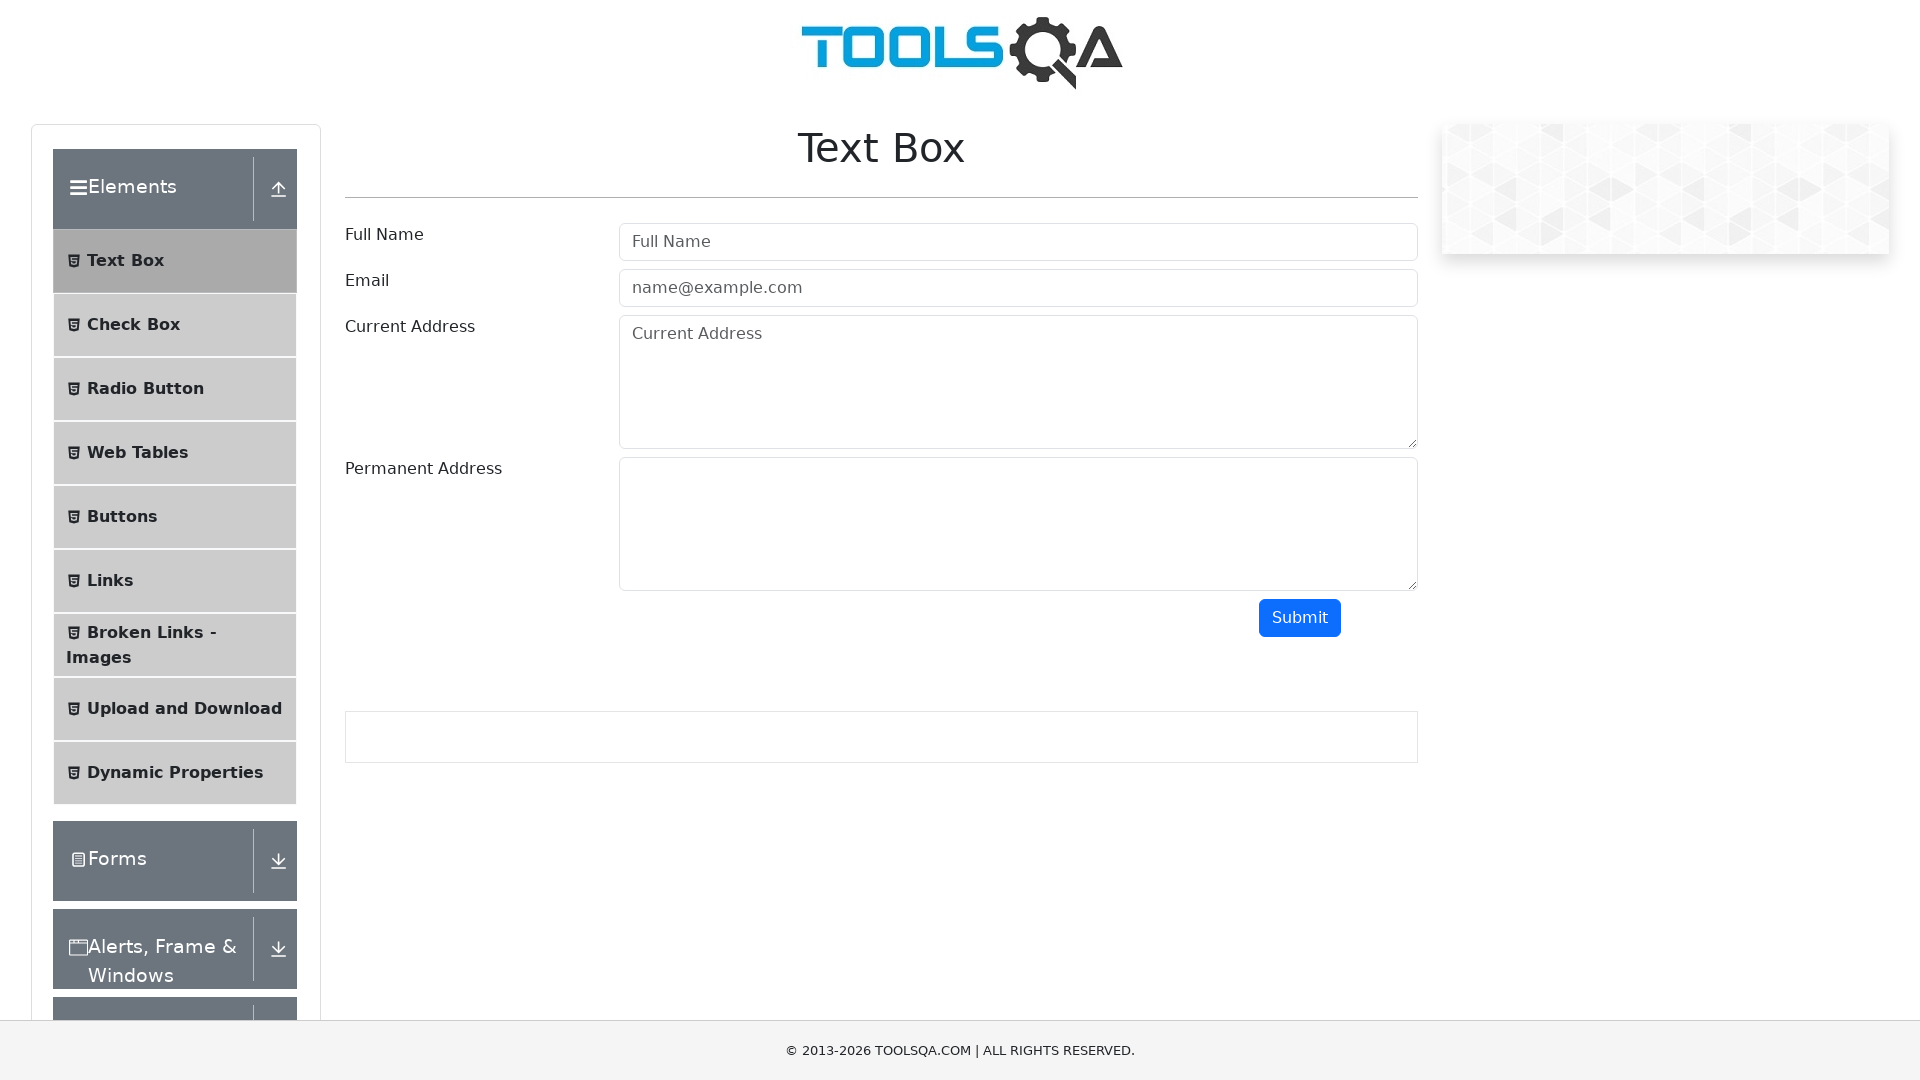

Verified username form field is visible
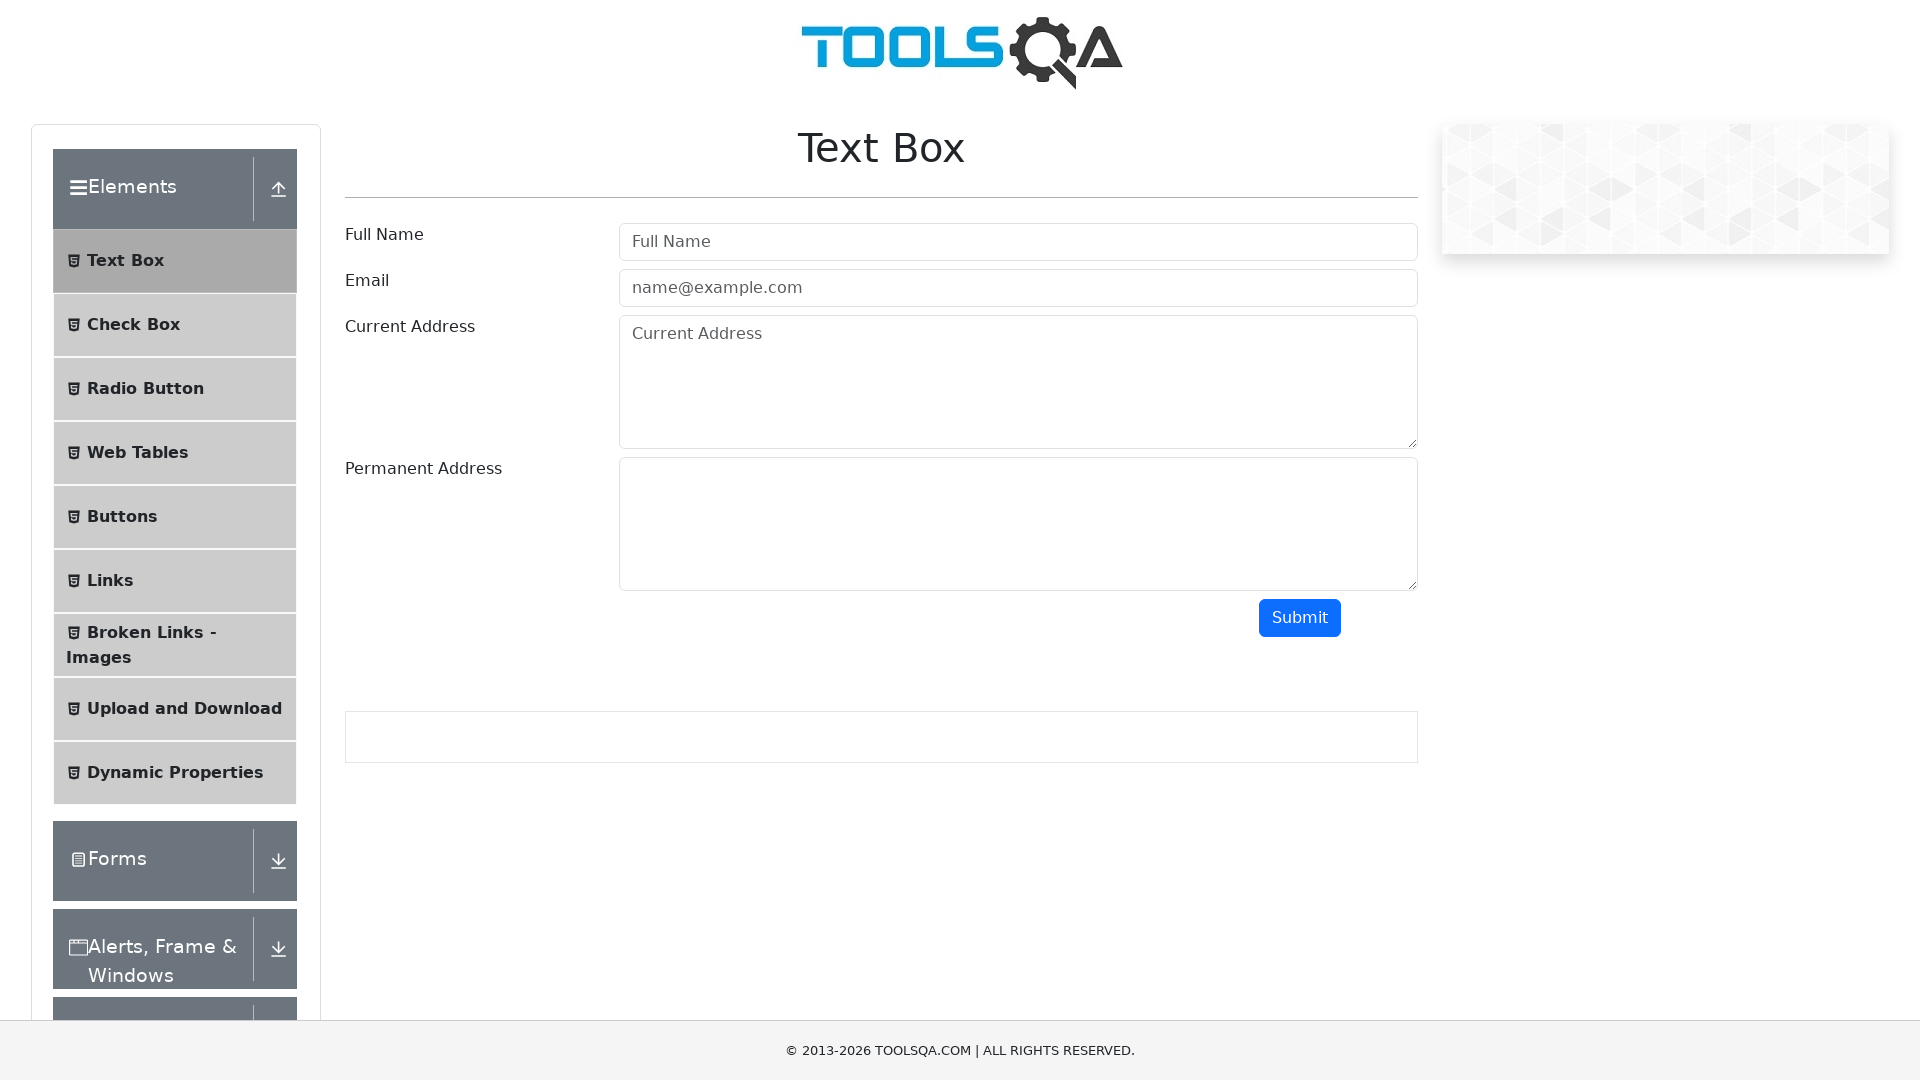

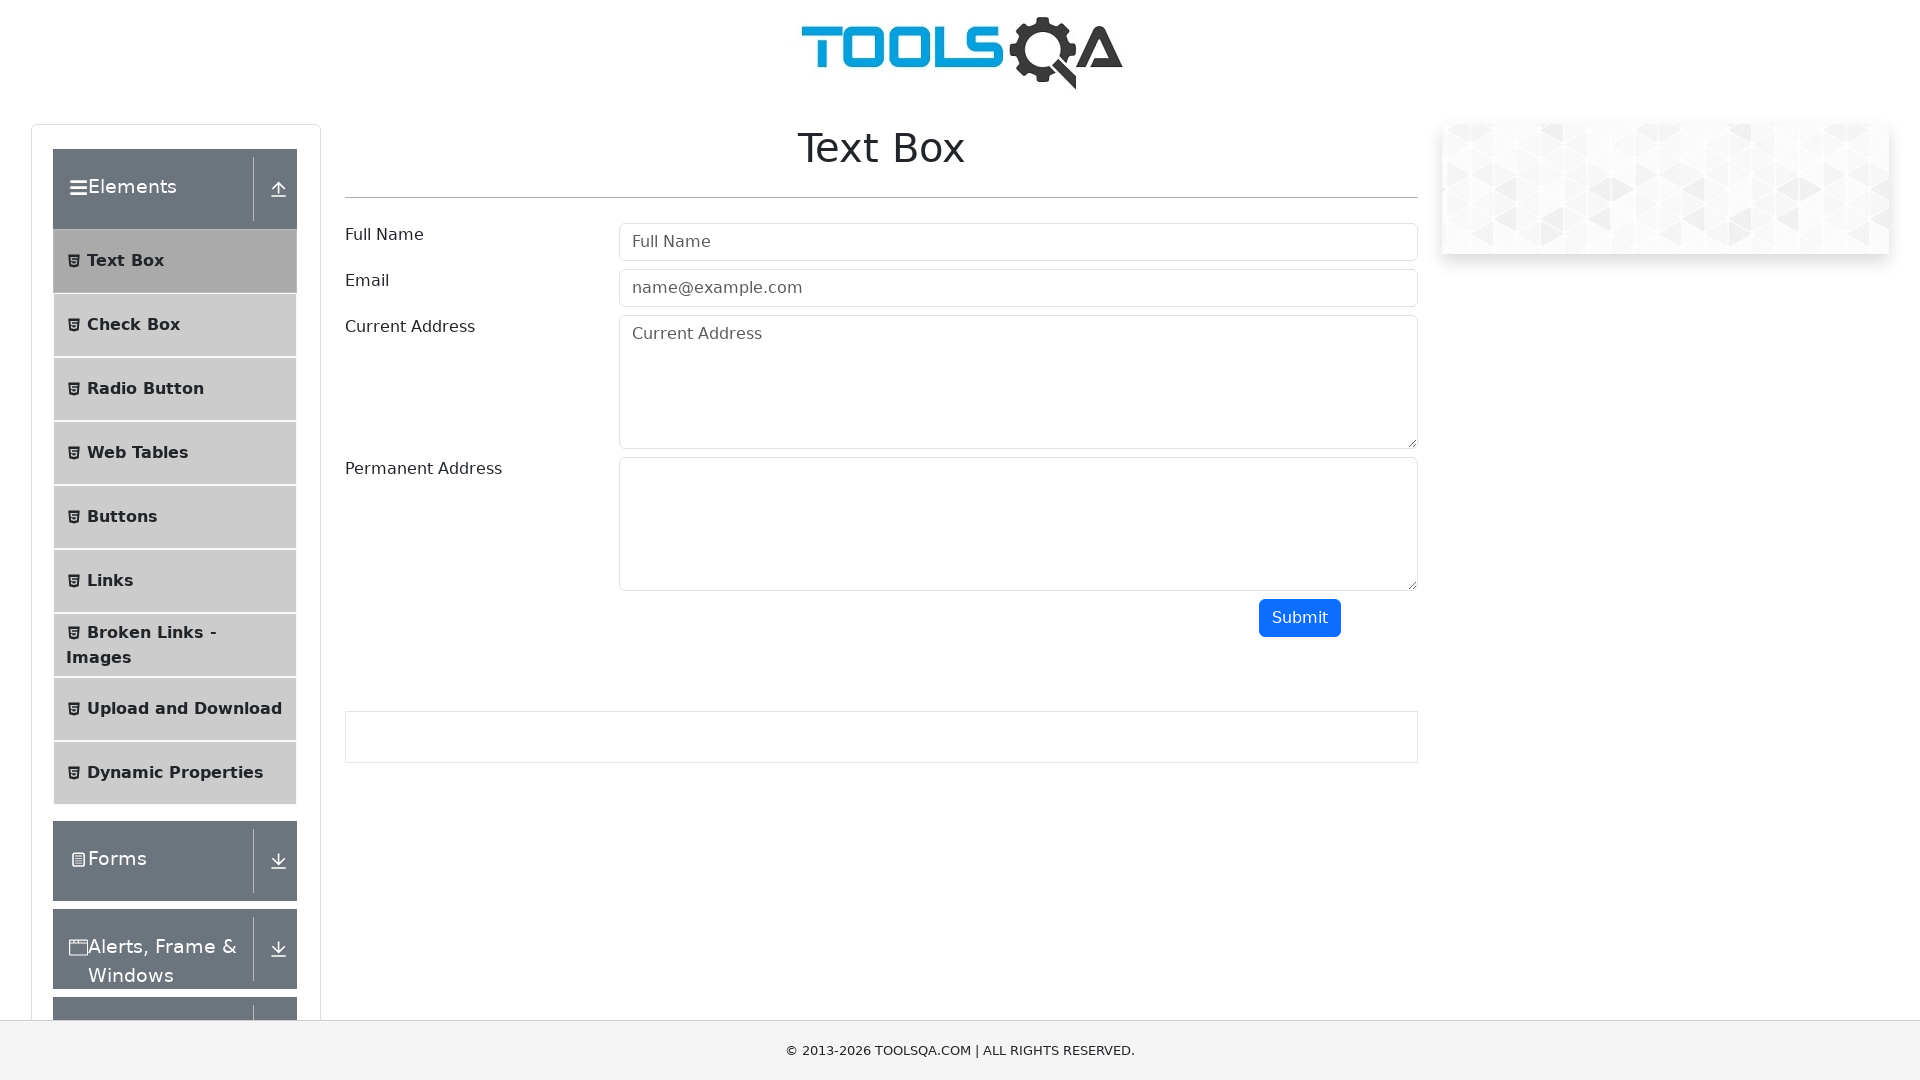